Tests a timer functionality by clicking a button and waiting for the text to change to "WebDriver"

Starting URL: https://seleniumpractise.blogspot.com/2016/08/how-to-use-explicit-wait-in-selenium.html

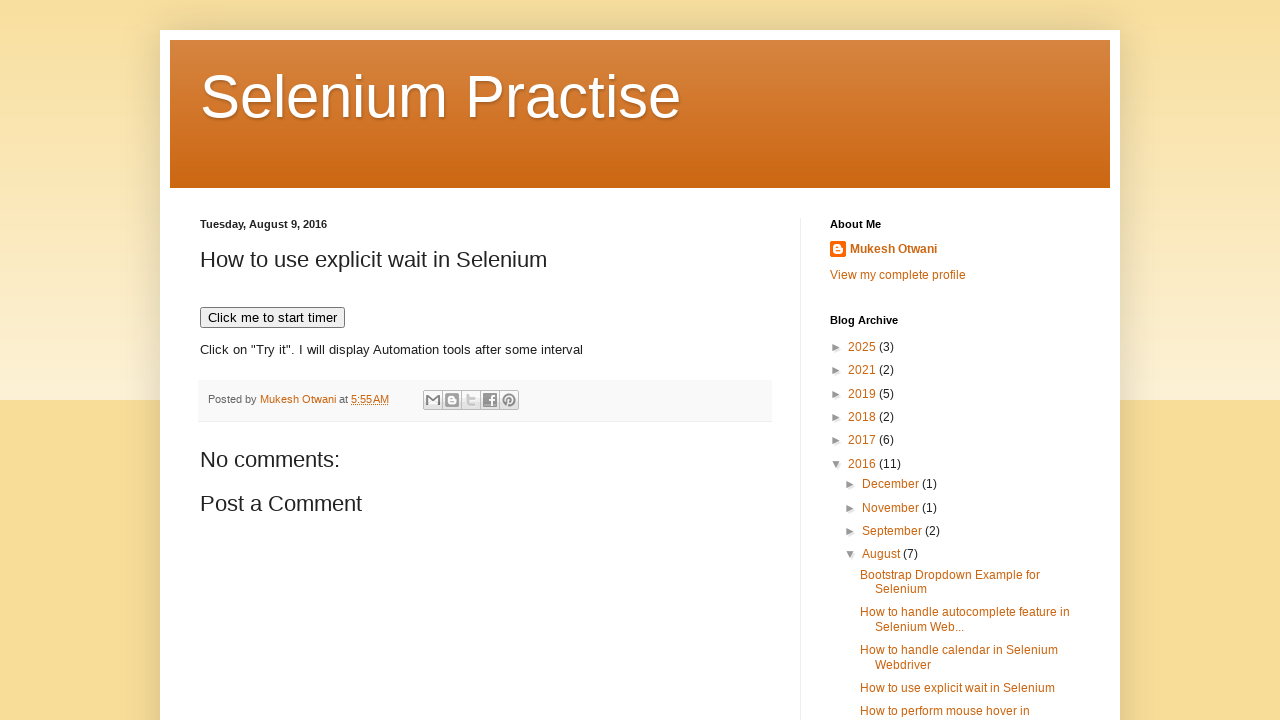

Navigated to timer test page
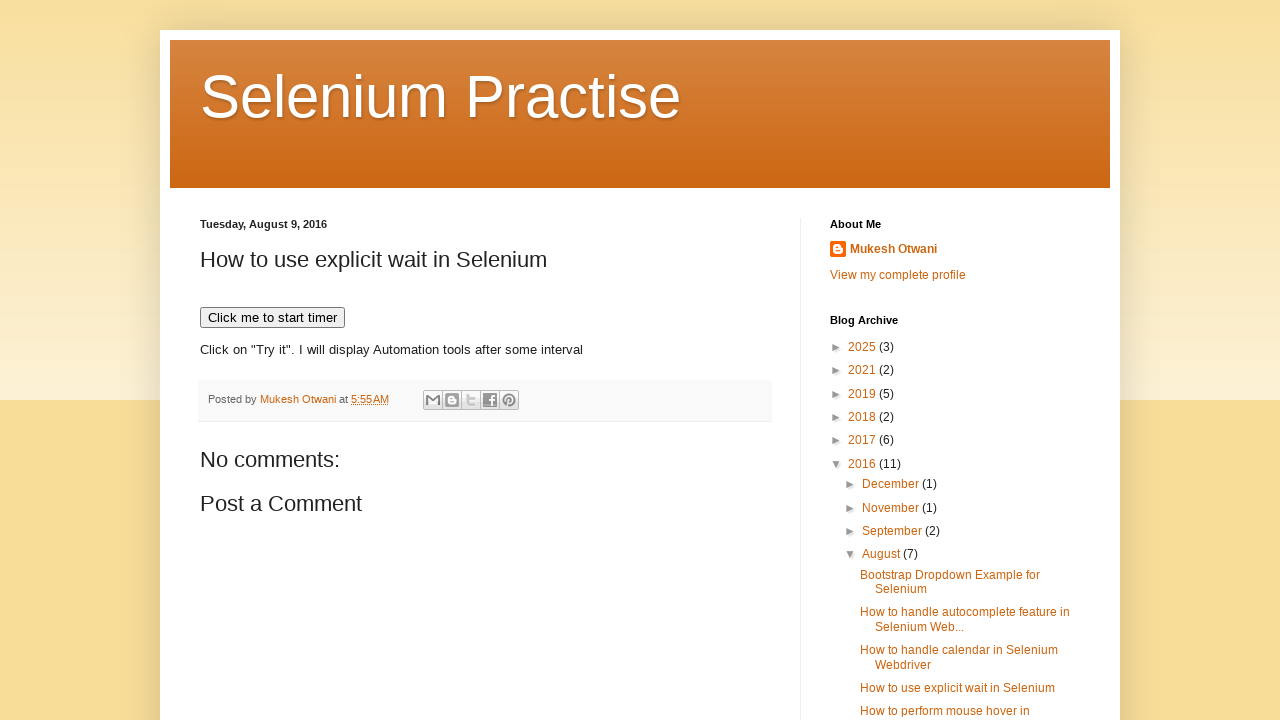

Clicked button to start timer at (272, 318) on xpath=//button[text()='Click me to start timer']
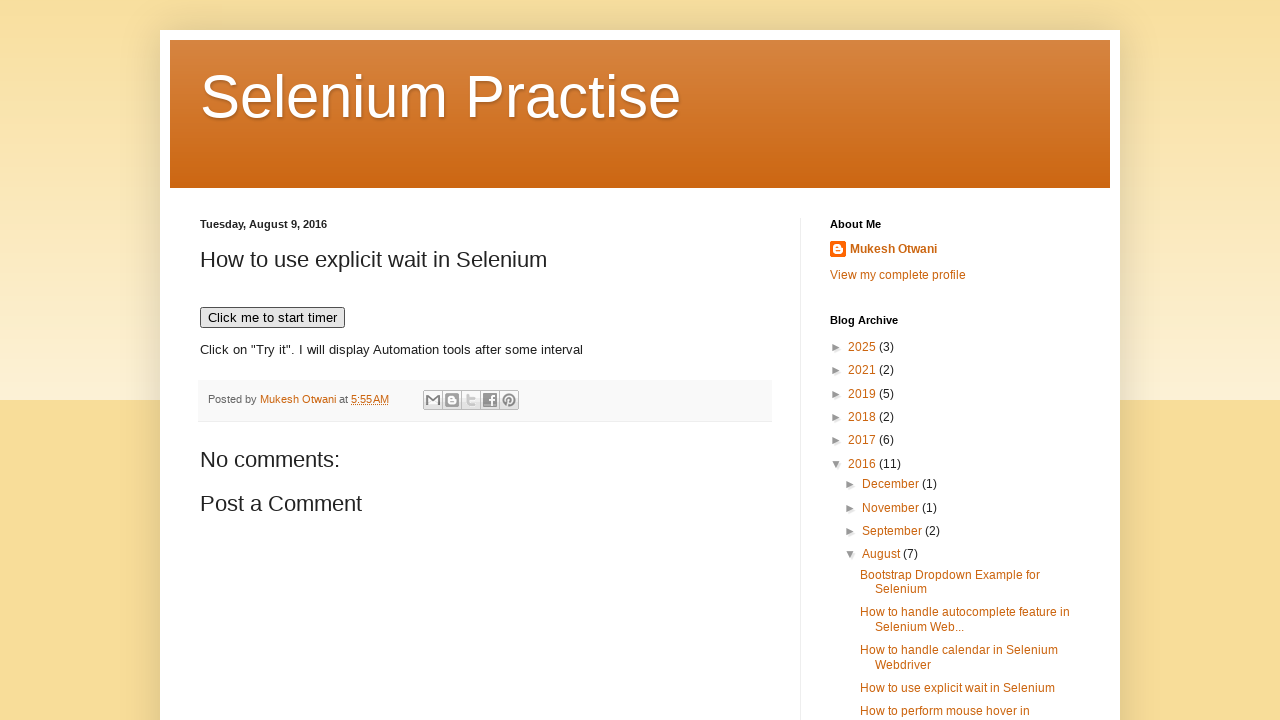

Text in #demo element changed to 'WebDriver'
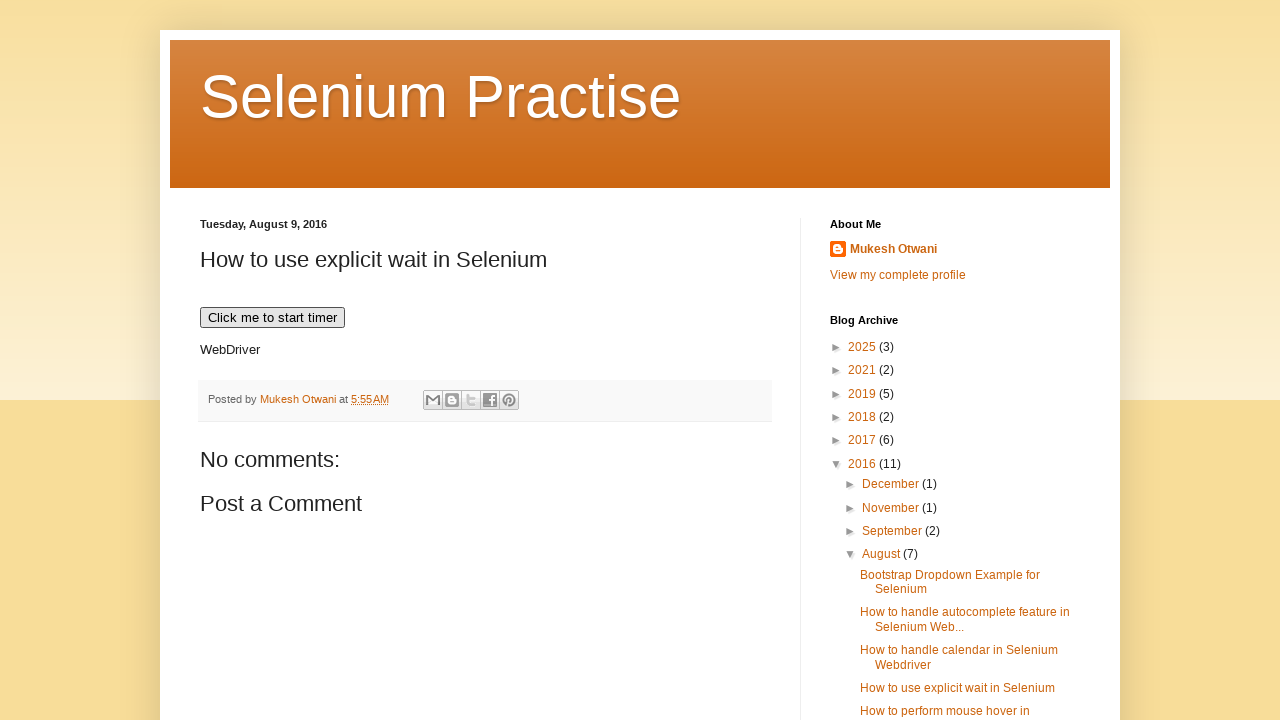

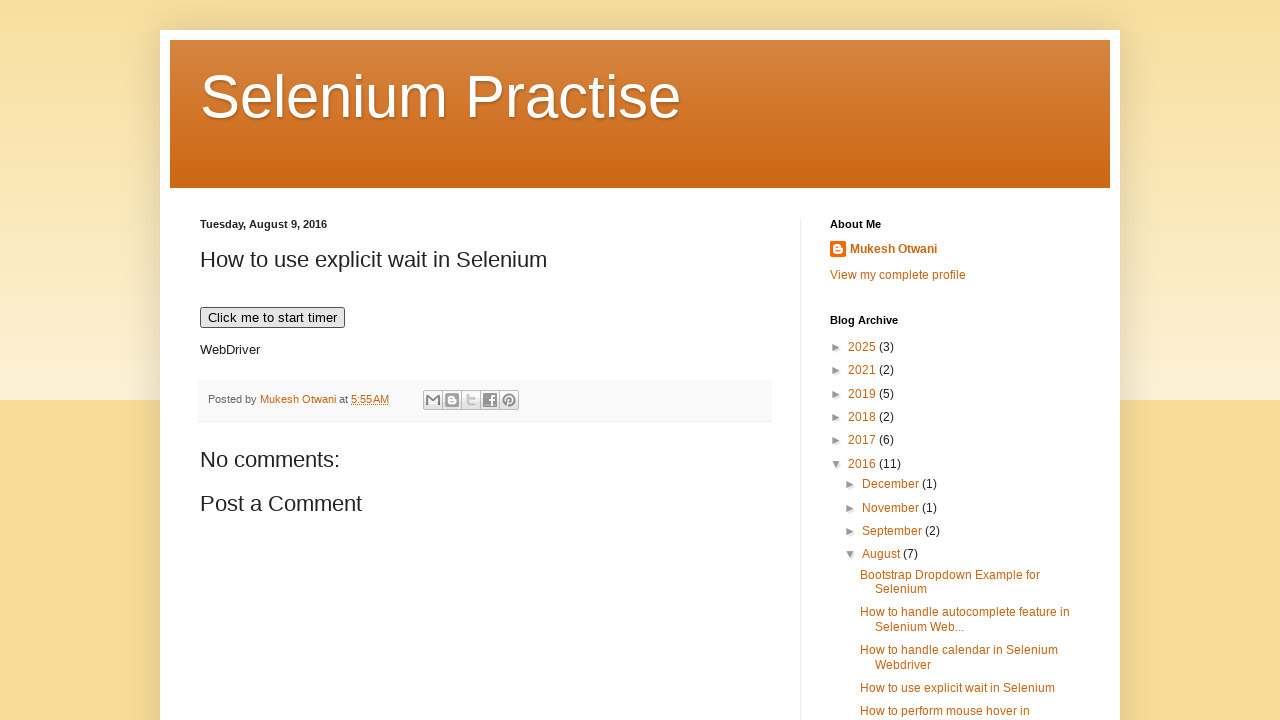